Interacts with Cleverbot by sending a message in the chat input, submitting it, and waiting for the bot's response to appear.

Starting URL: https://www.cleverbot.com/

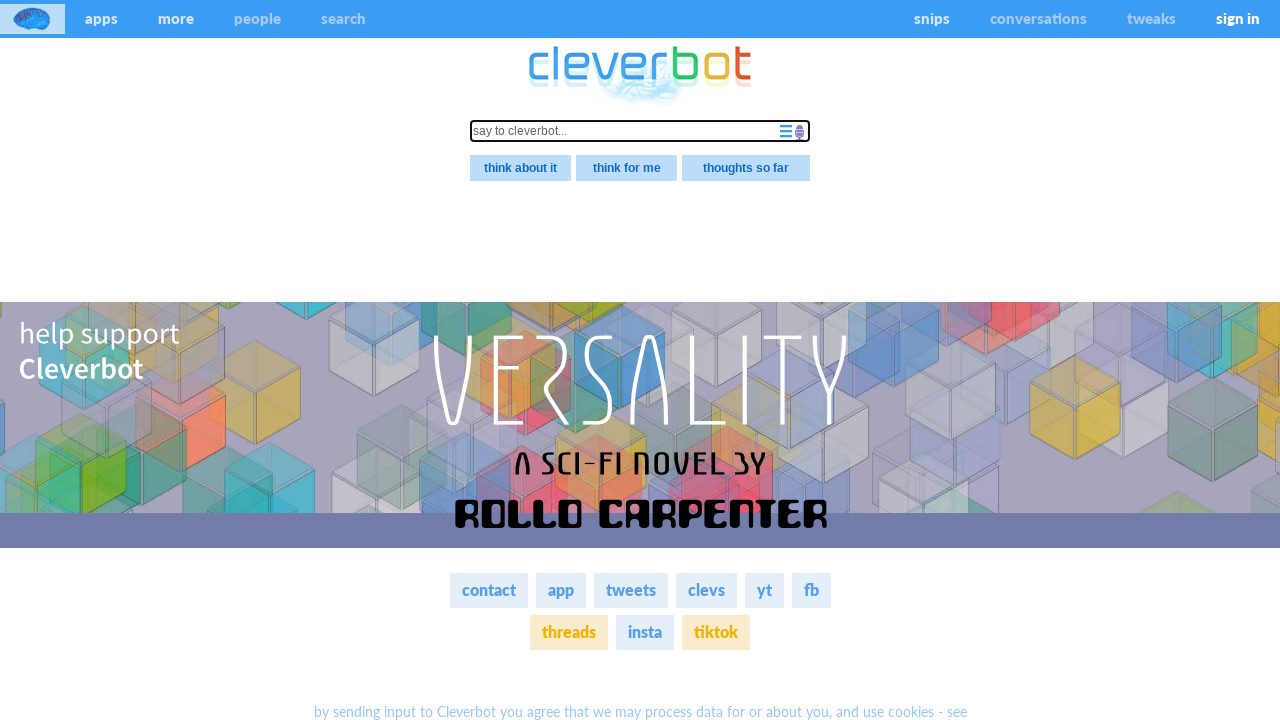

Filled chat input with message 'Hello, how are you today?' on #avatarform input[type="text"]
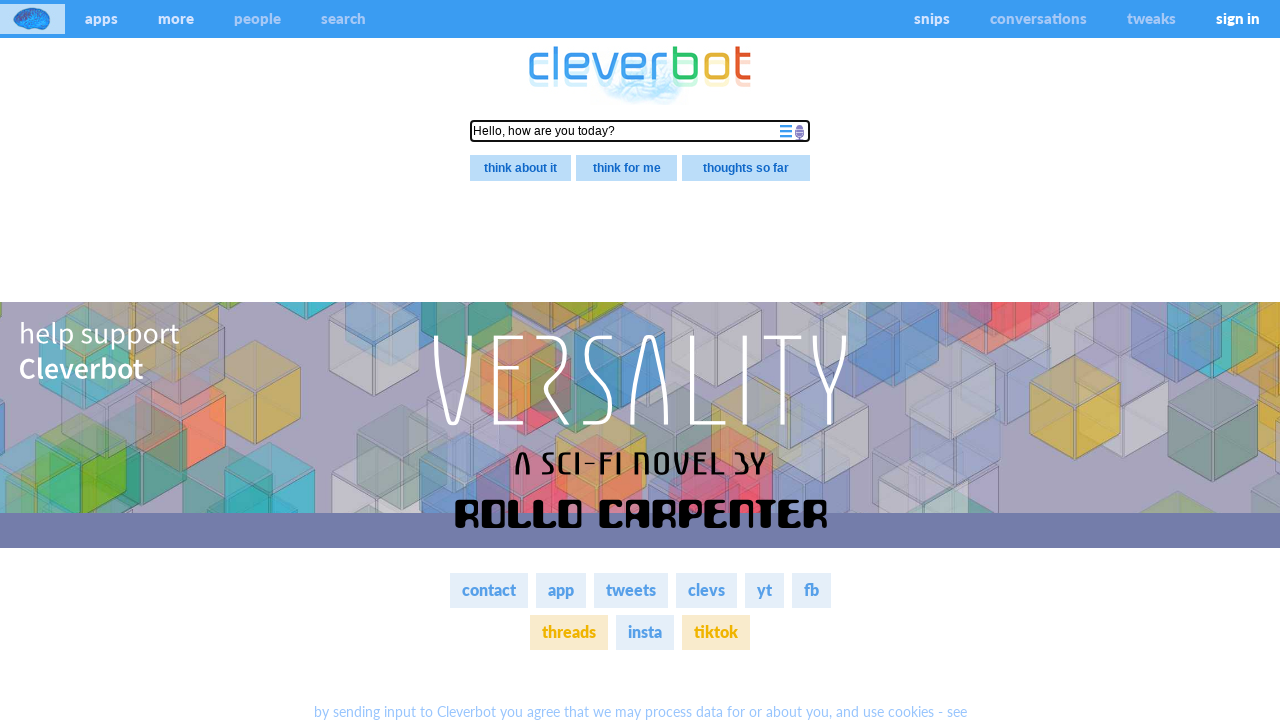

Pressed Enter to submit the message to Cleverbot on #avatarform input[type="text"]
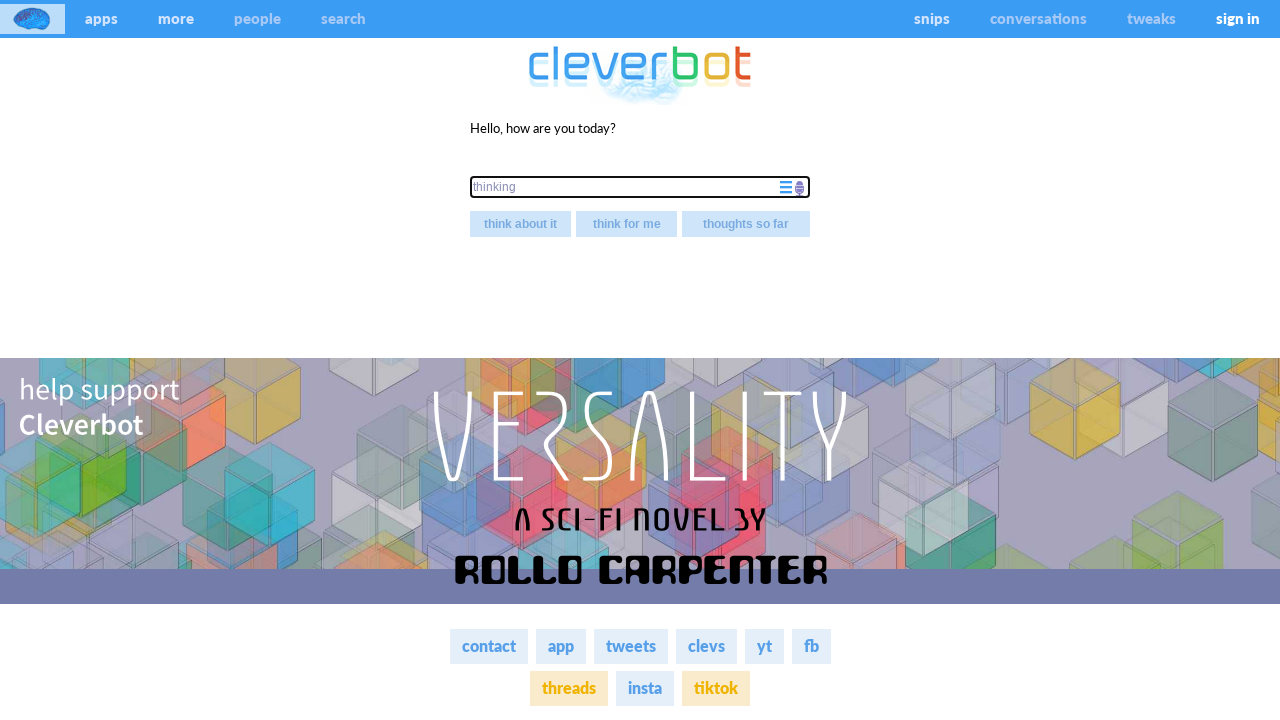

Cleverbot's response appeared in the chat
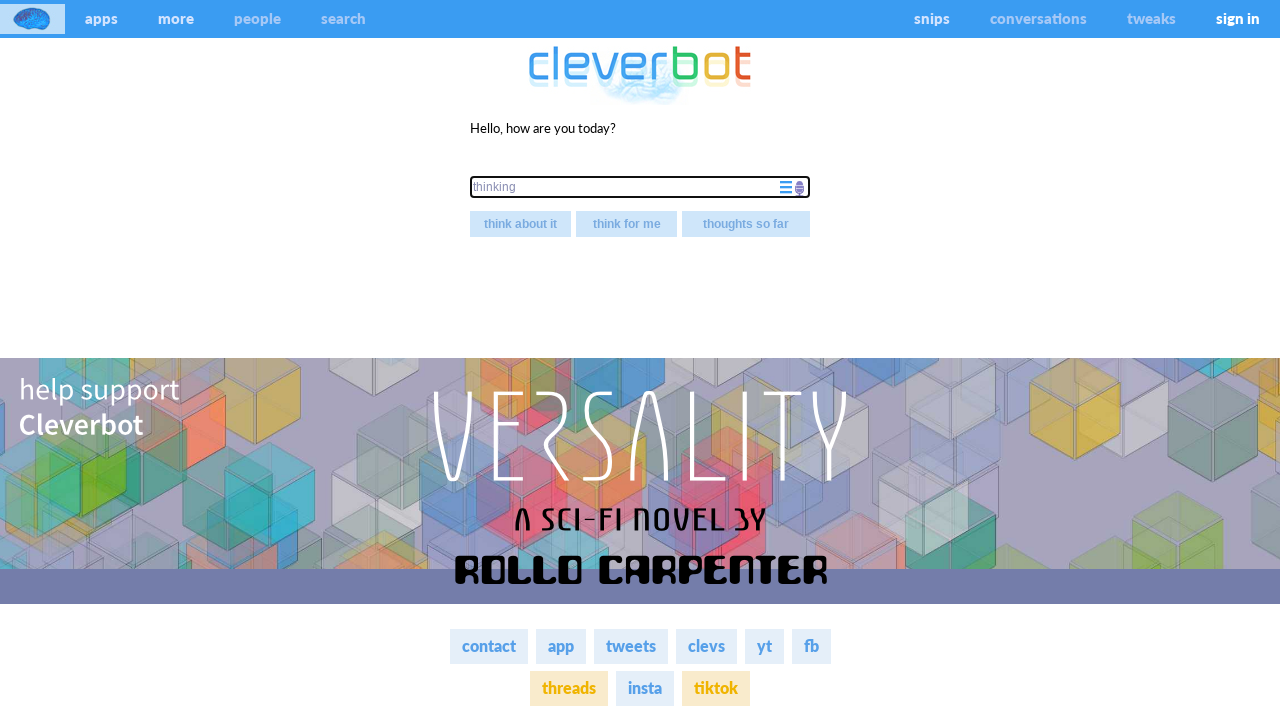

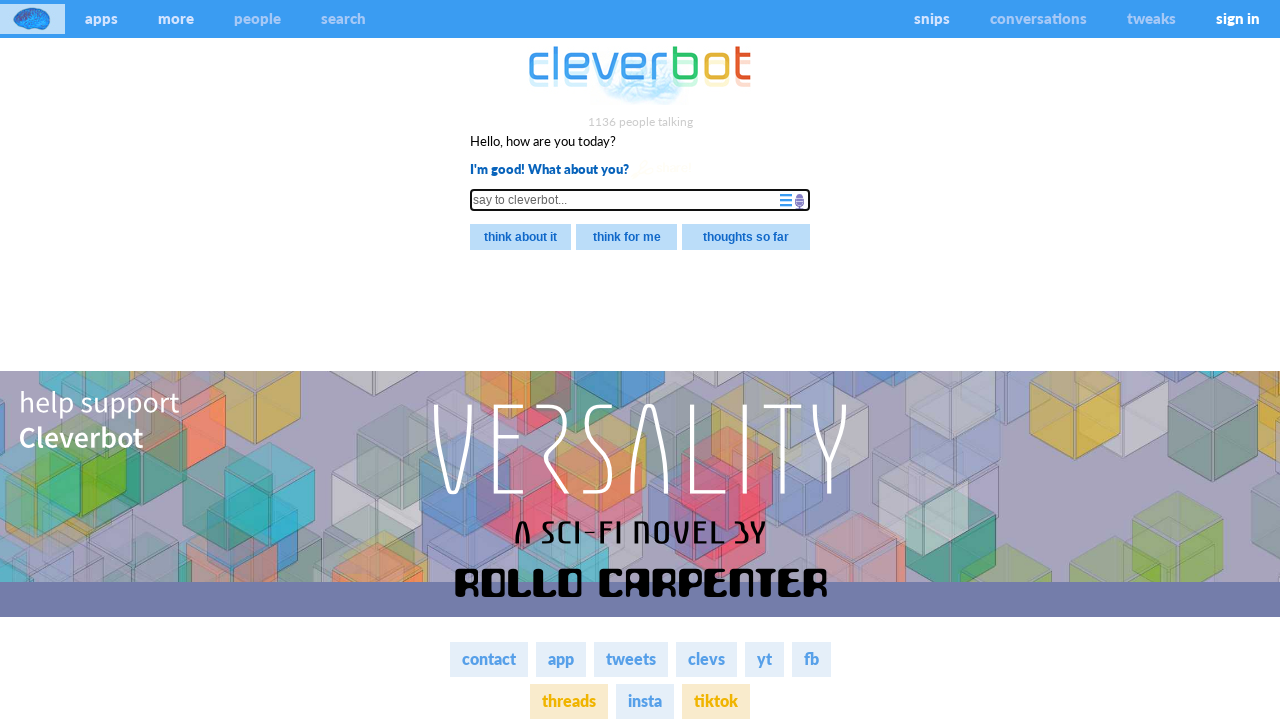